Tests checkbox selection and deselection functionality by randomly selecting checkboxes and verifying the Friday checkbox is clicked

Starting URL: http://samples.gwtproject.org/samples/Showcase/Showcase.html#!CwCheckBox

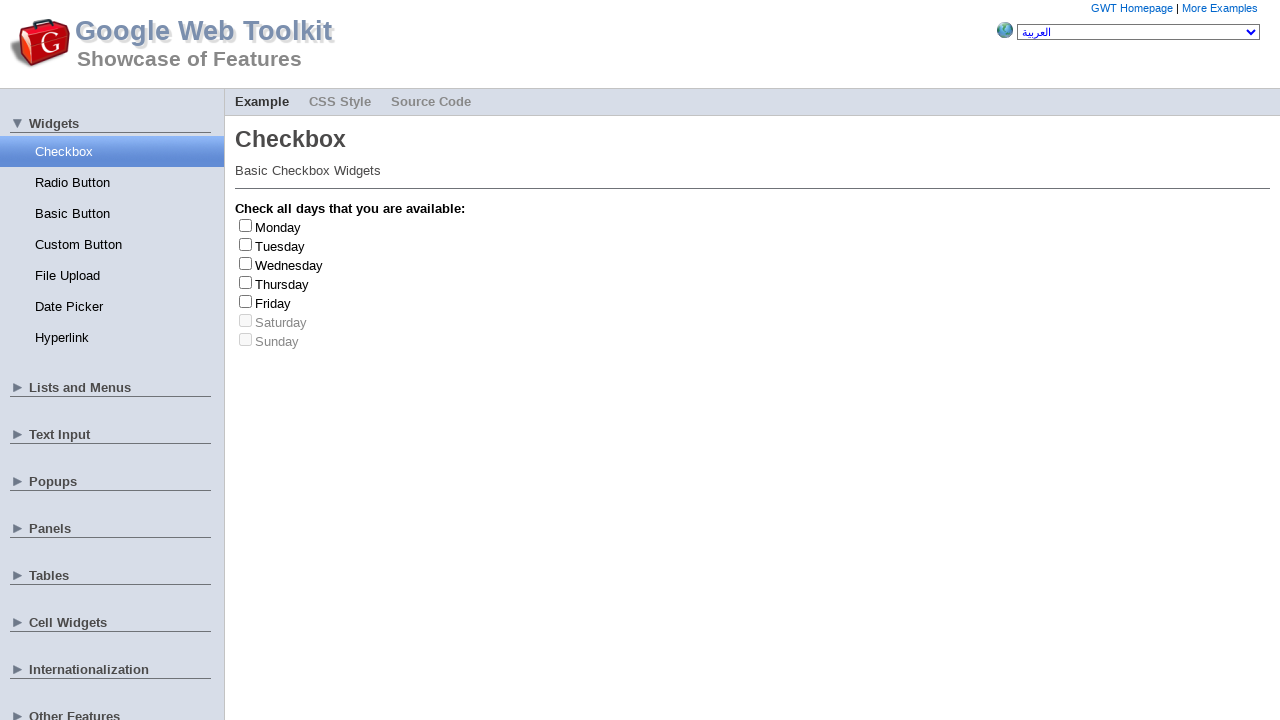

Waited for checkboxes to load
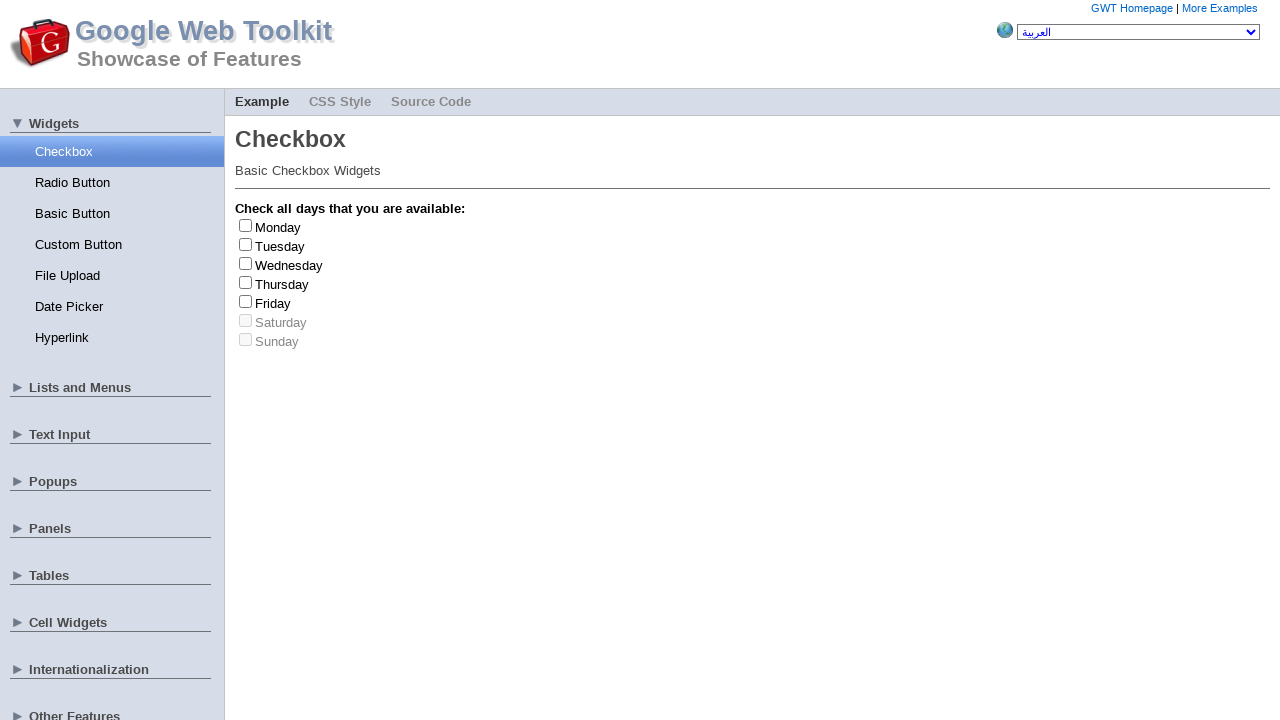

Retrieved all checkbox elements
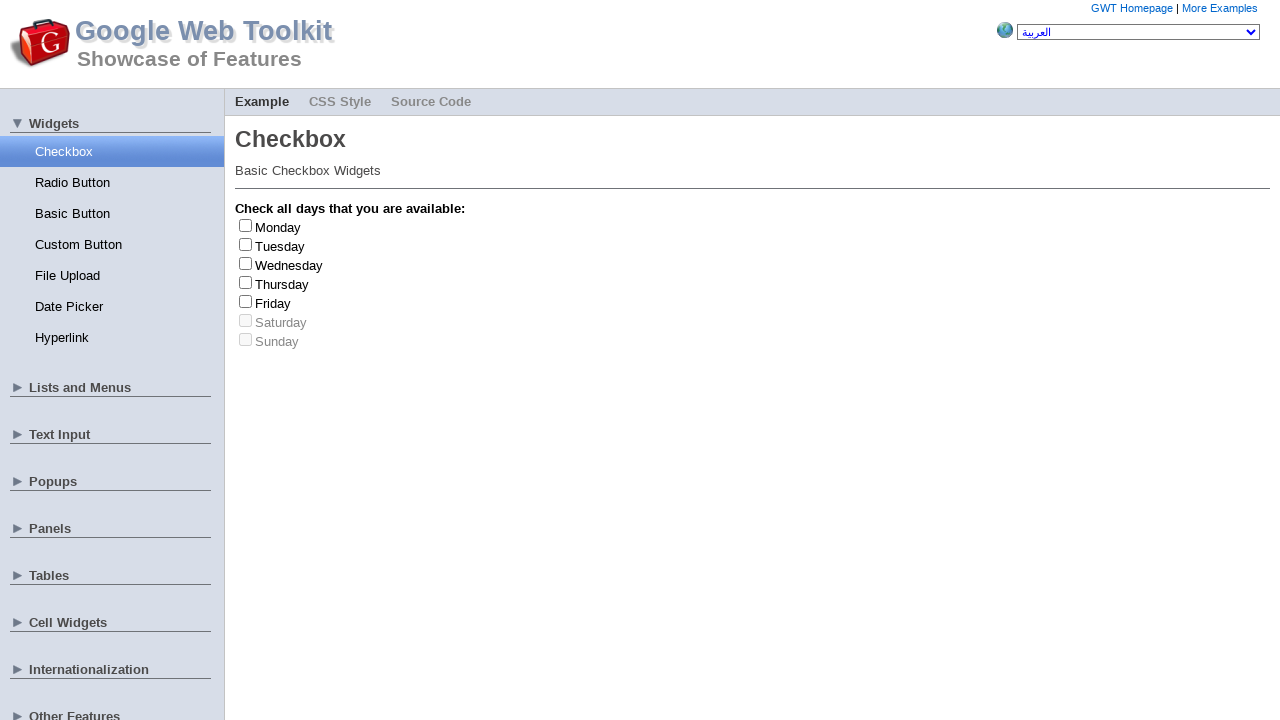

Retrieved all checkbox labels
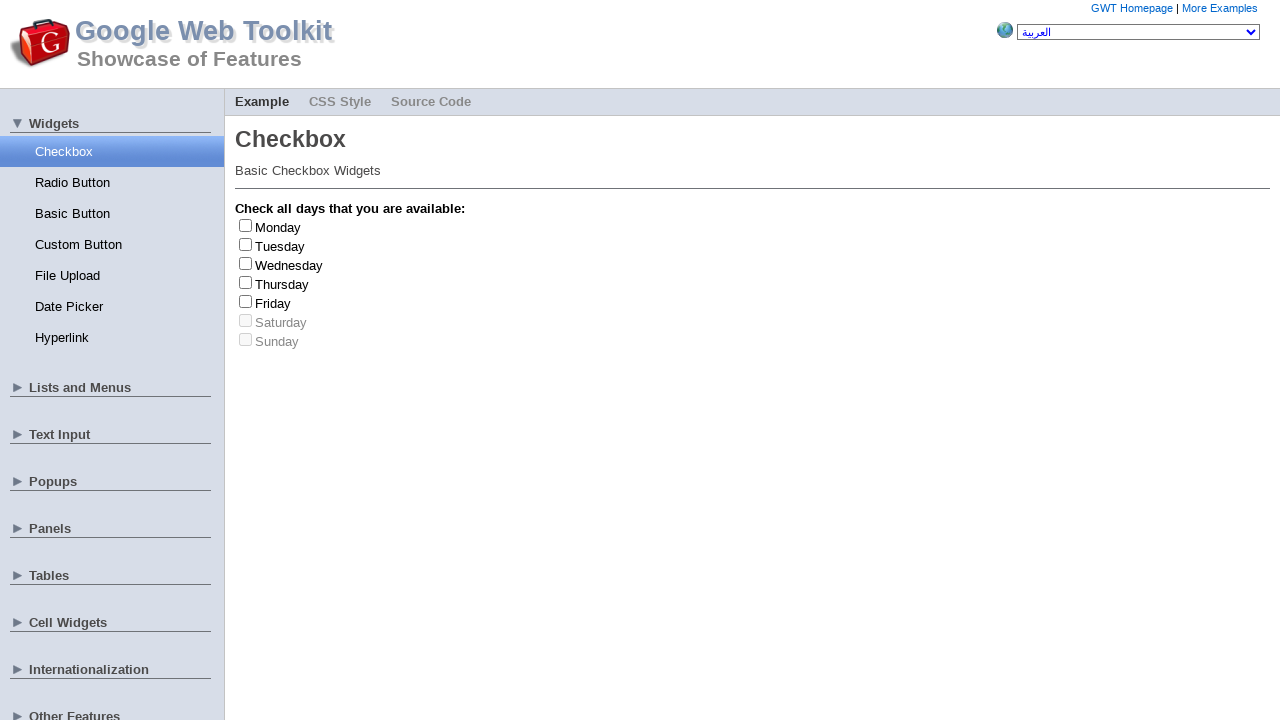

Clicked checkbox at index 4 to select
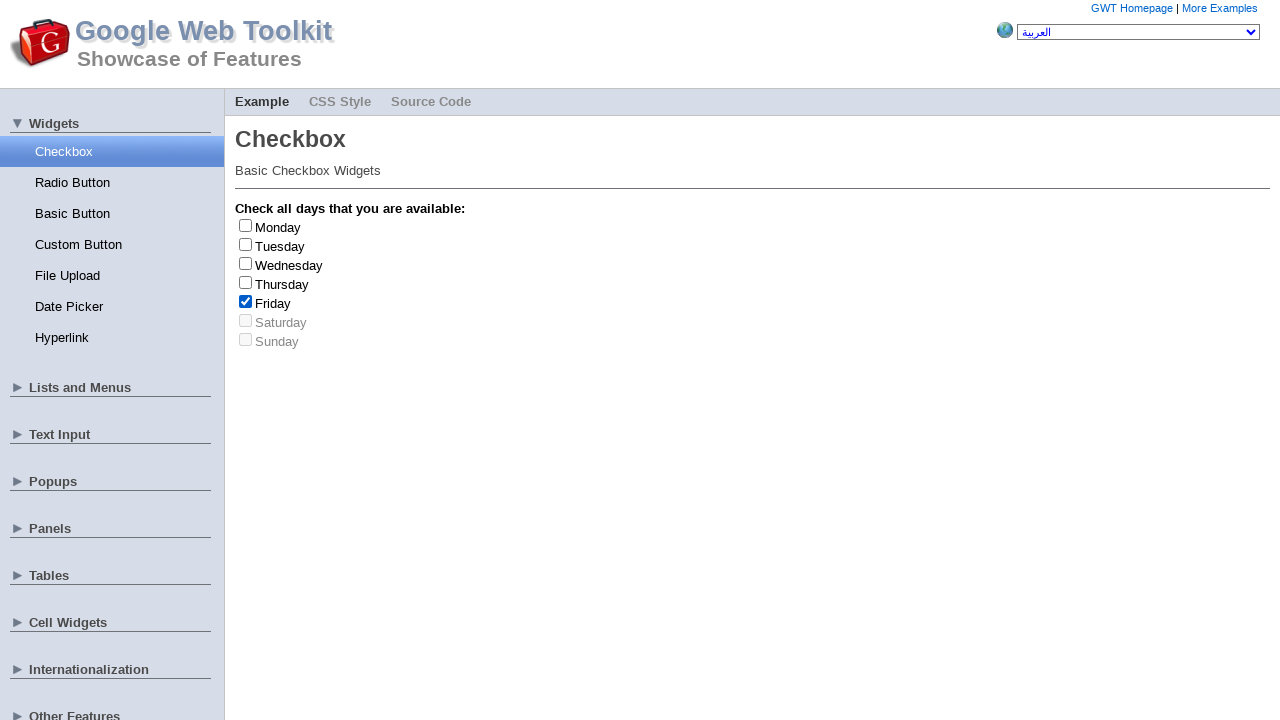

Clicked checkbox at index 4 to deselect
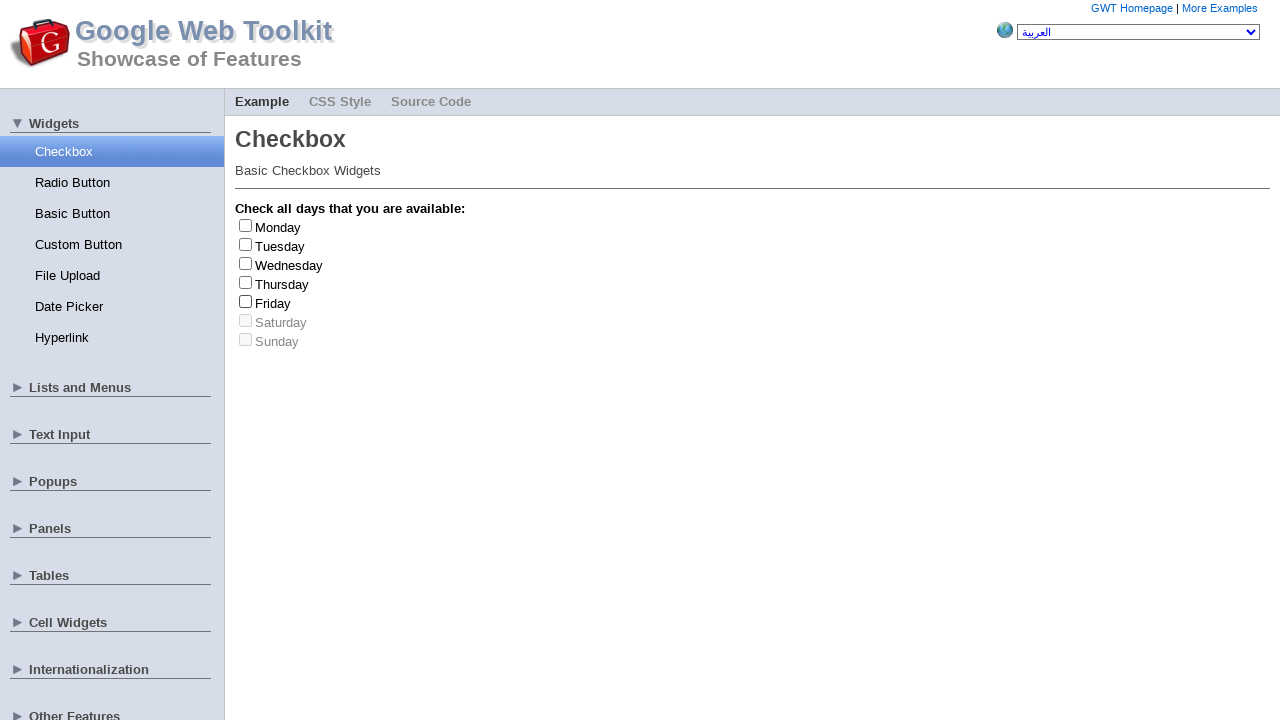

Retrieved label text: 'Friday'
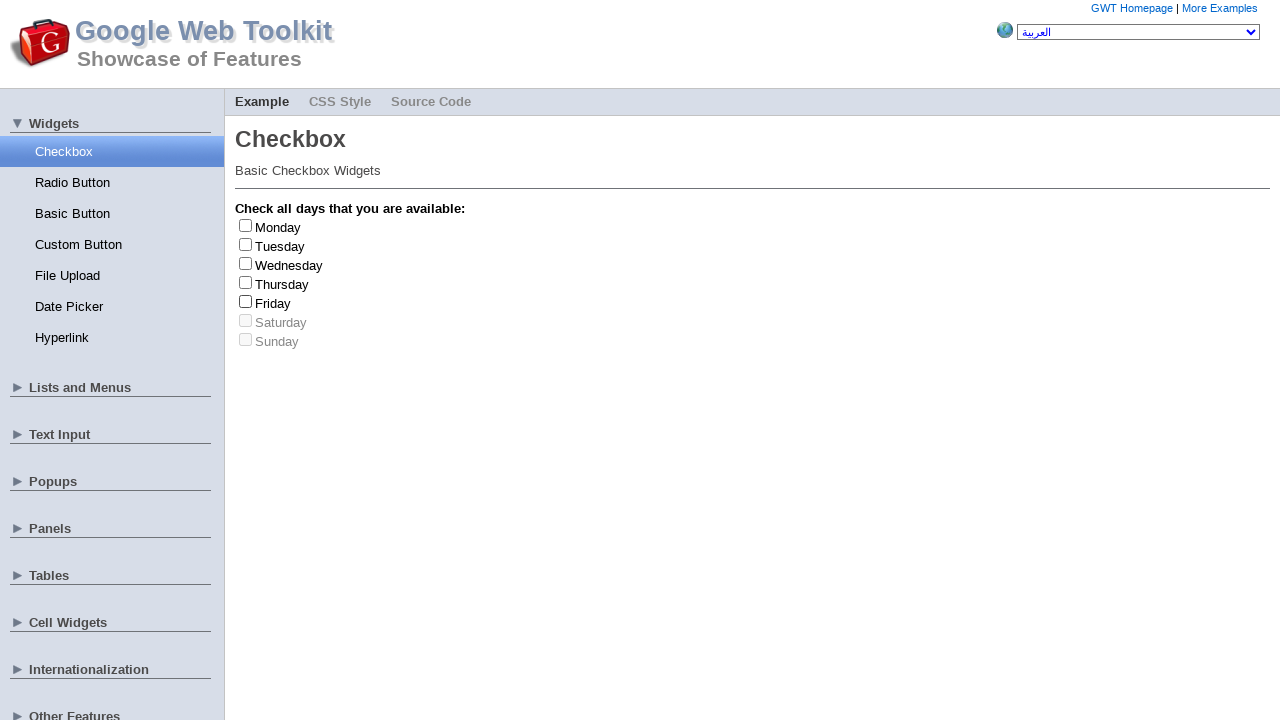

Found Friday checkbox and incremented counter
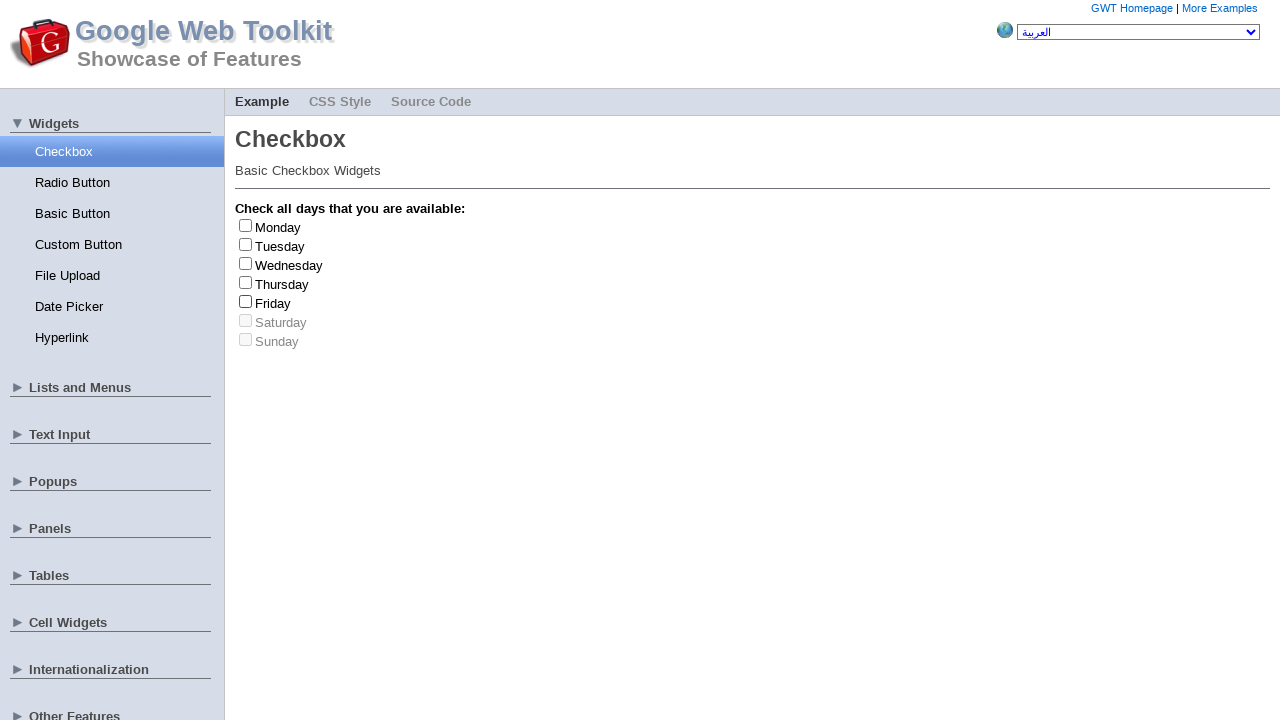

Clicked checkbox at index 3 to select
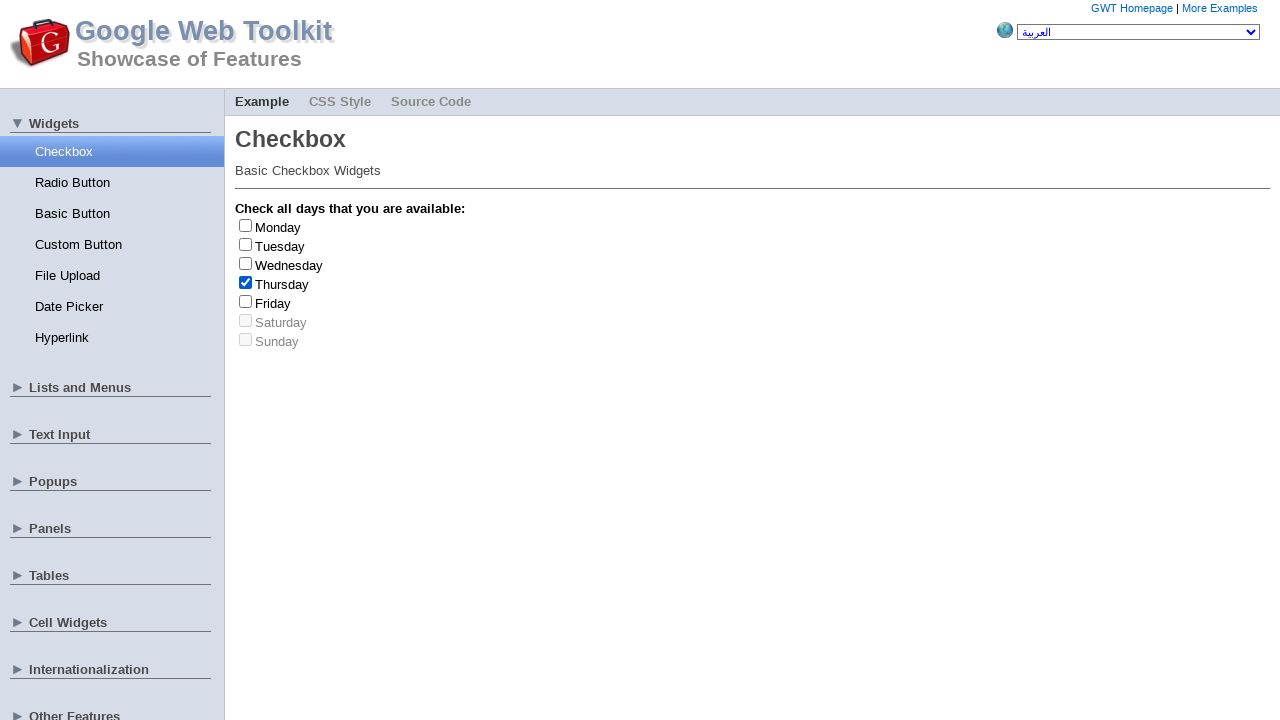

Clicked checkbox at index 3 to deselect
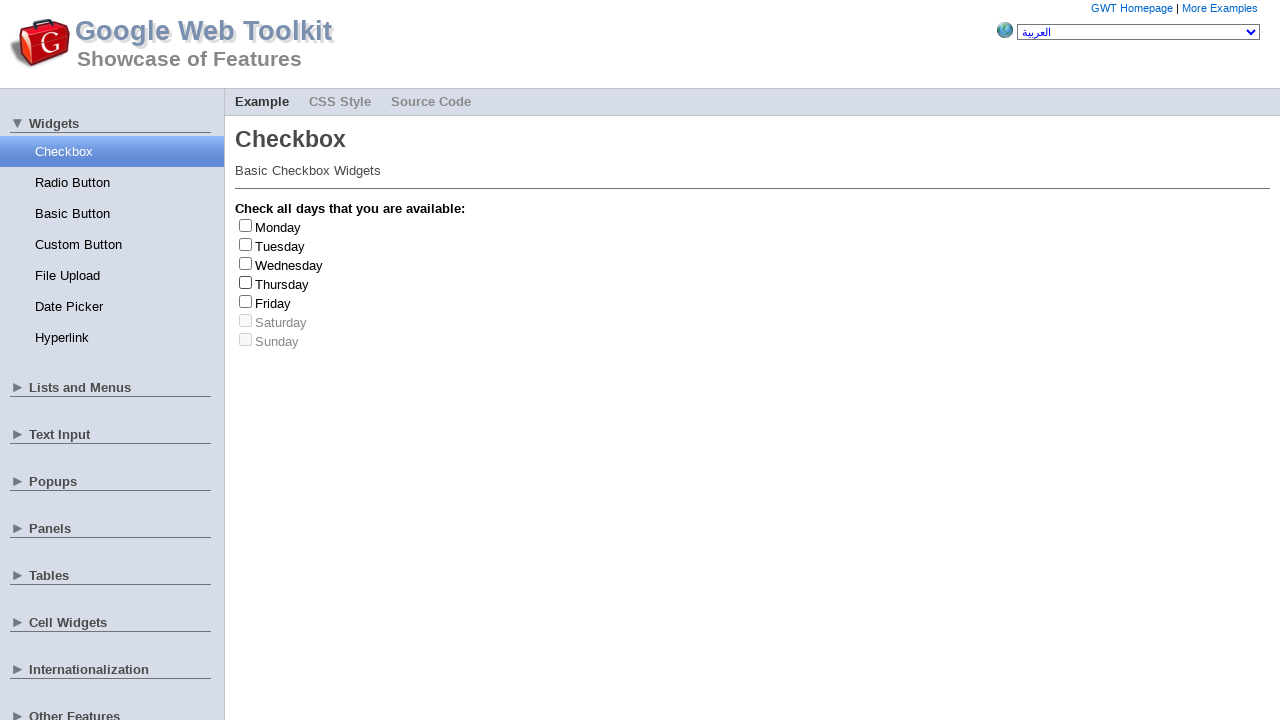

Retrieved label text: 'Thursday'
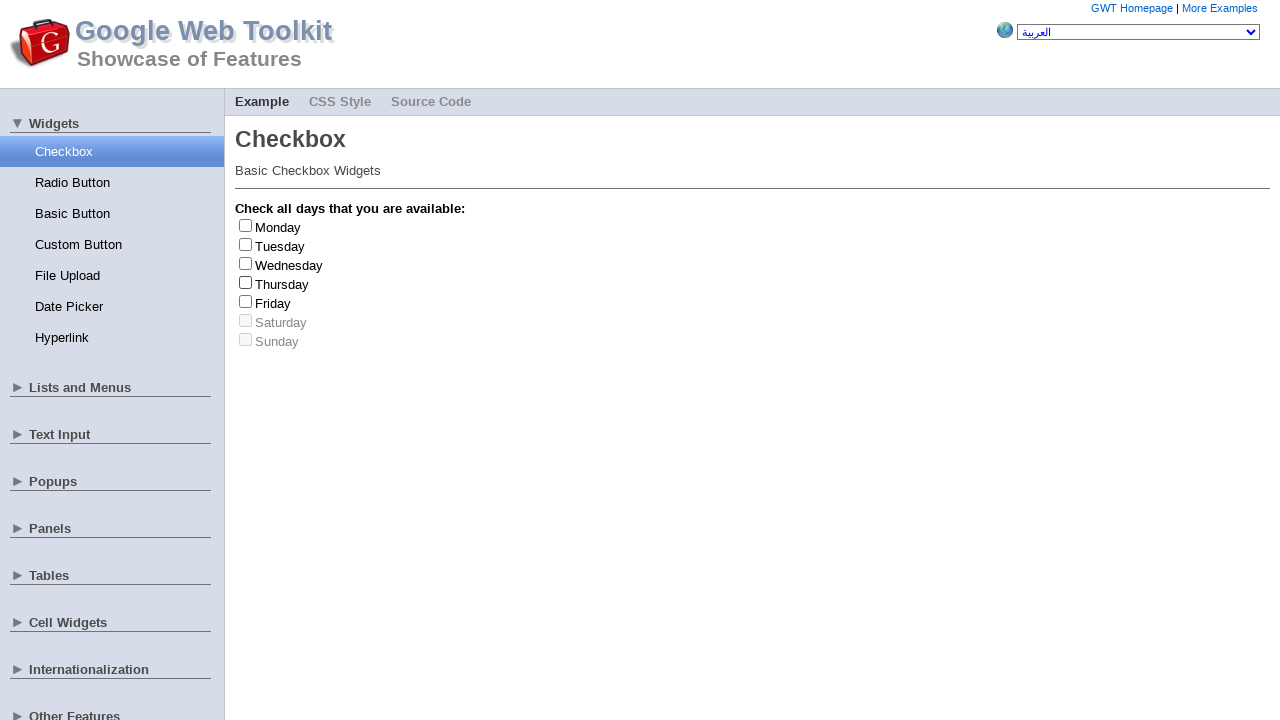

Clicked checkbox at index 4 to select
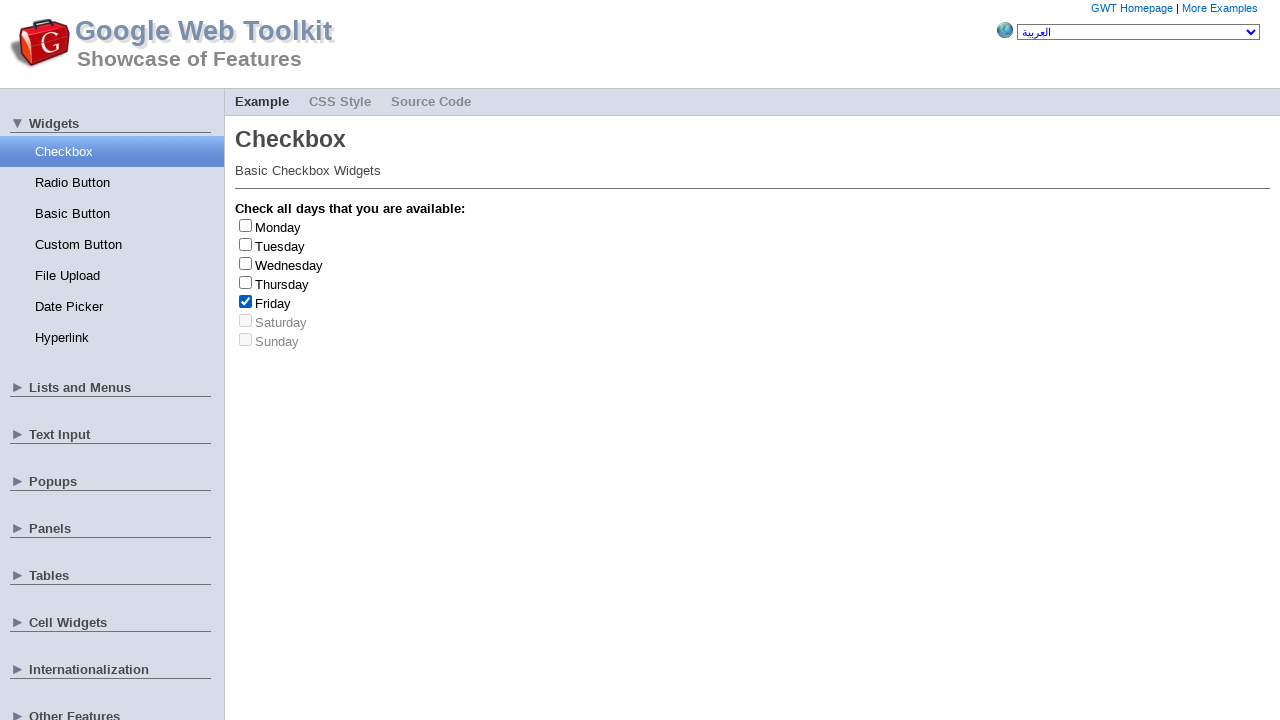

Clicked checkbox at index 4 to deselect
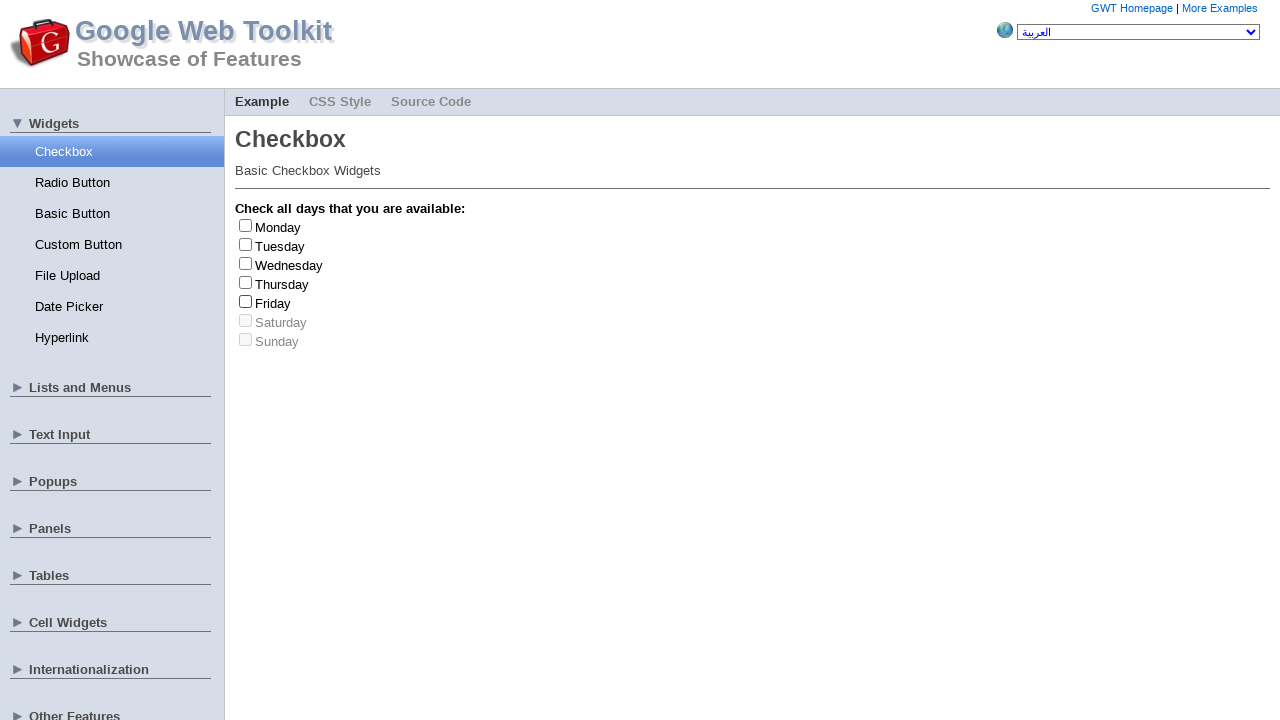

Retrieved label text: 'Friday'
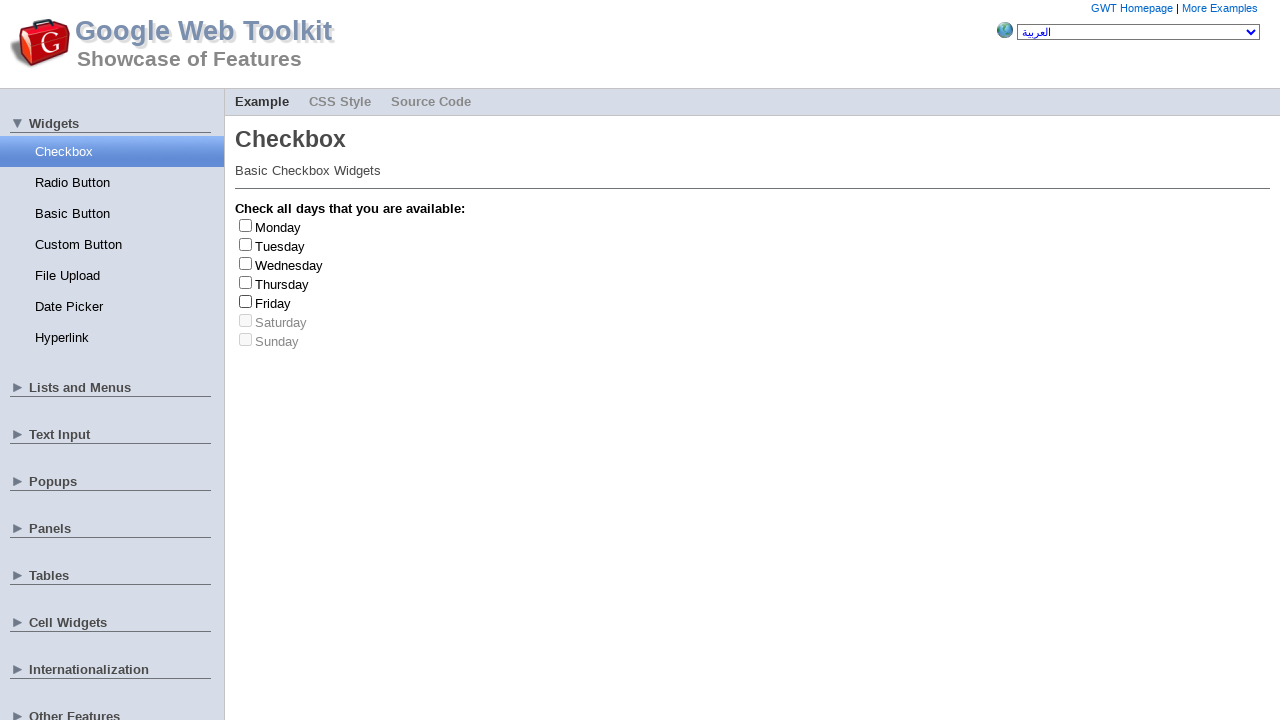

Found Friday checkbox and incremented counter
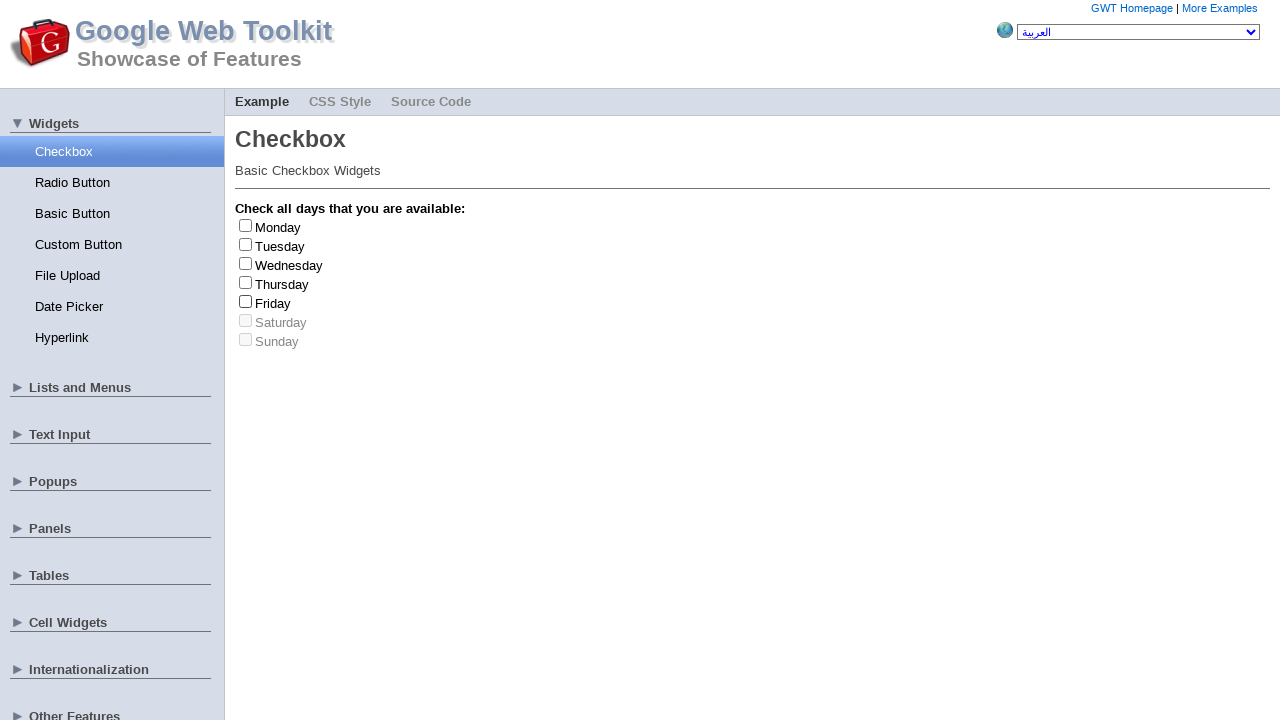

Clicked checkbox at index 3 to select
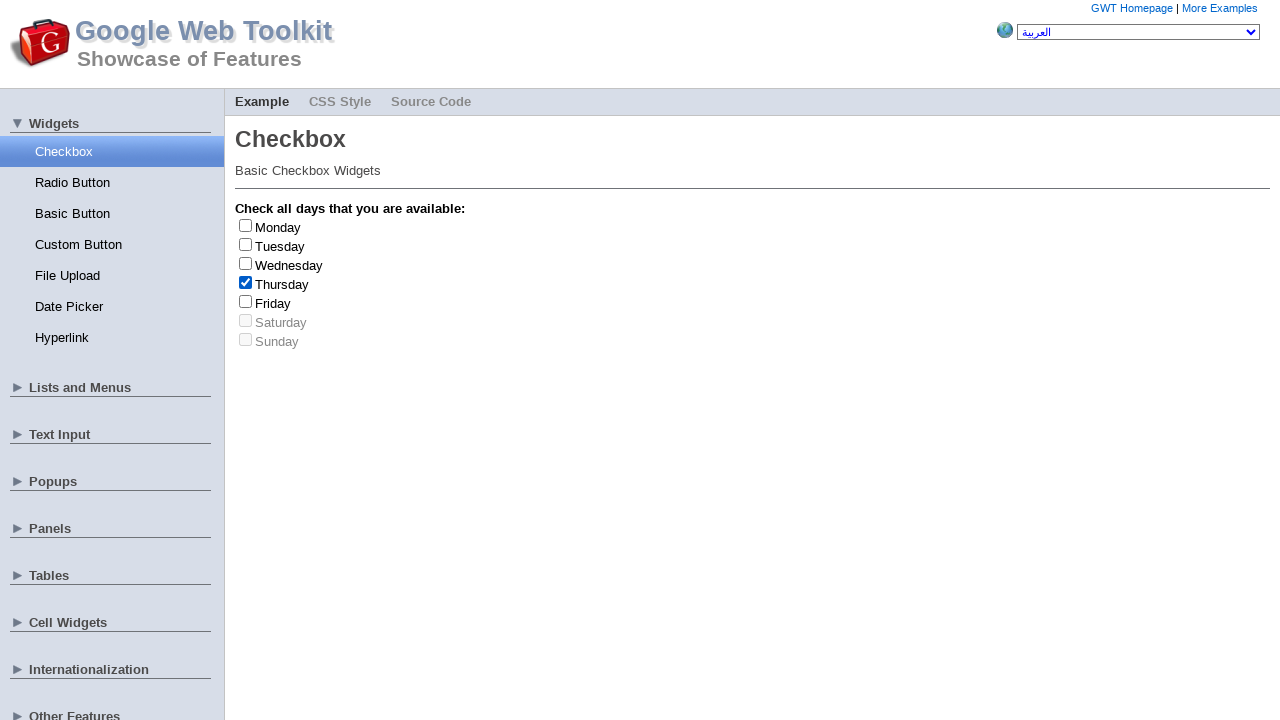

Clicked checkbox at index 3 to deselect
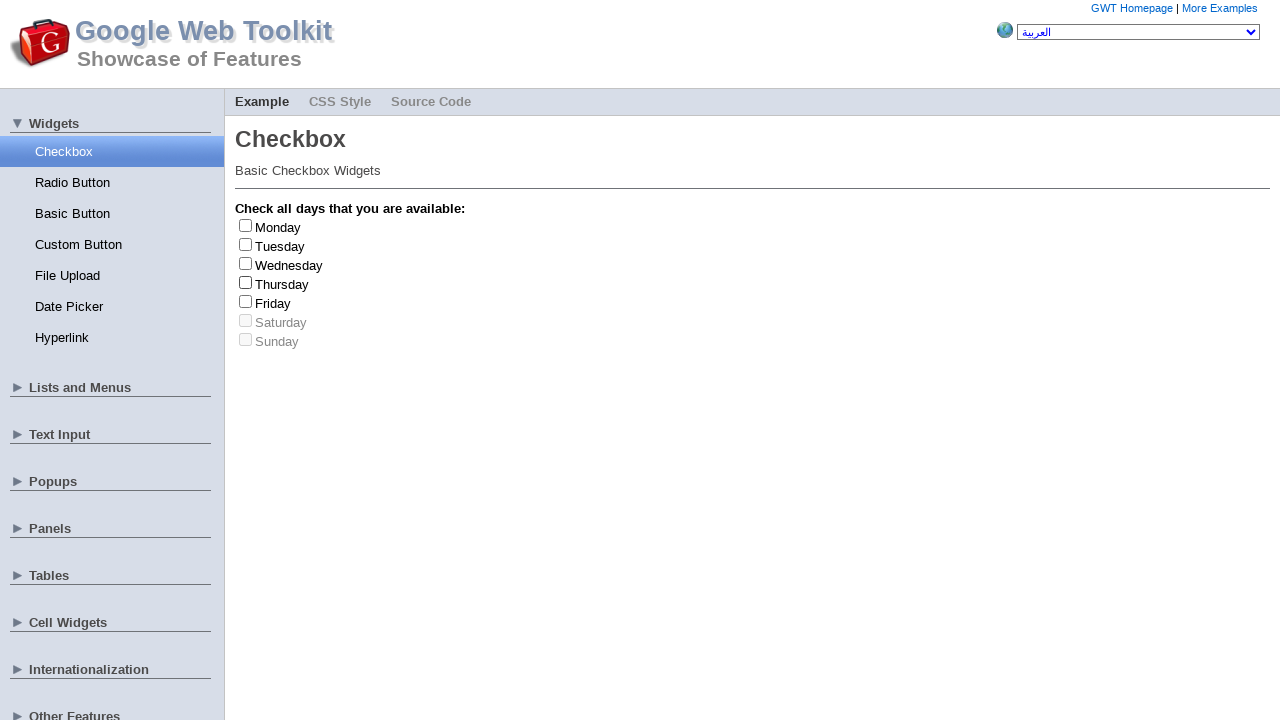

Retrieved label text: 'Thursday'
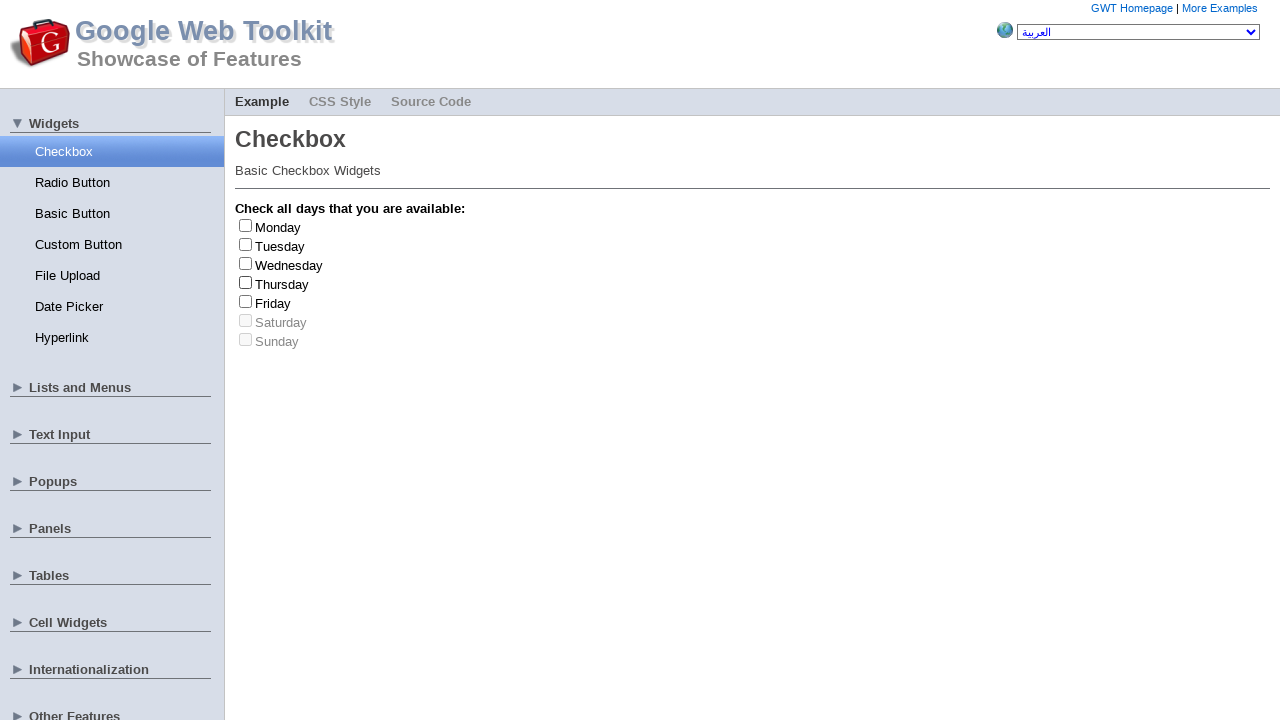

Clicked checkbox at index 0 to select
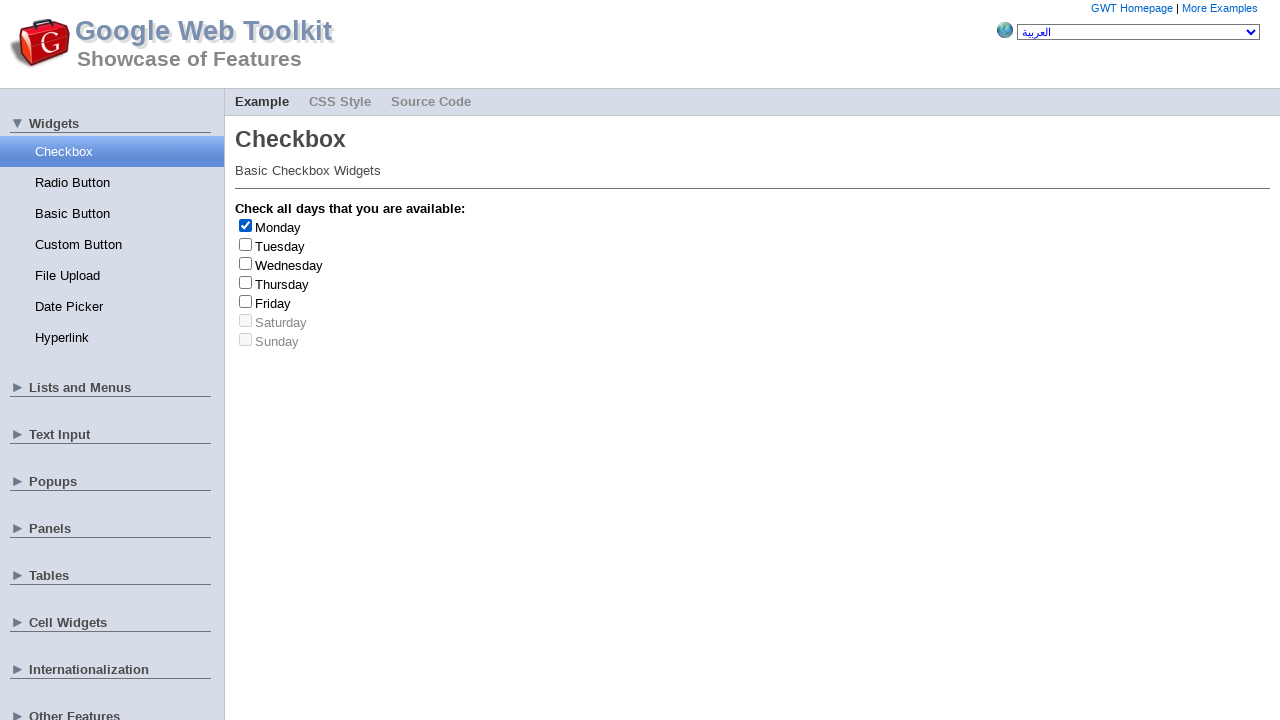

Clicked checkbox at index 0 to deselect
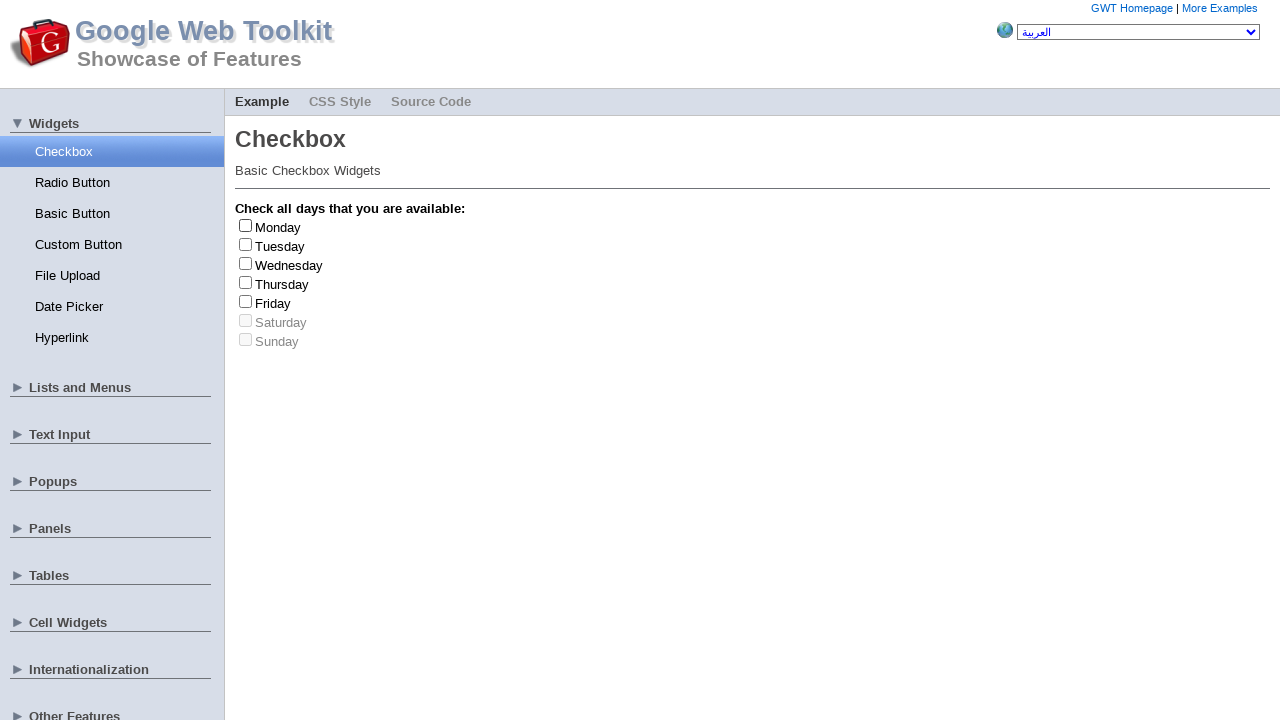

Retrieved label text: 'Monday'
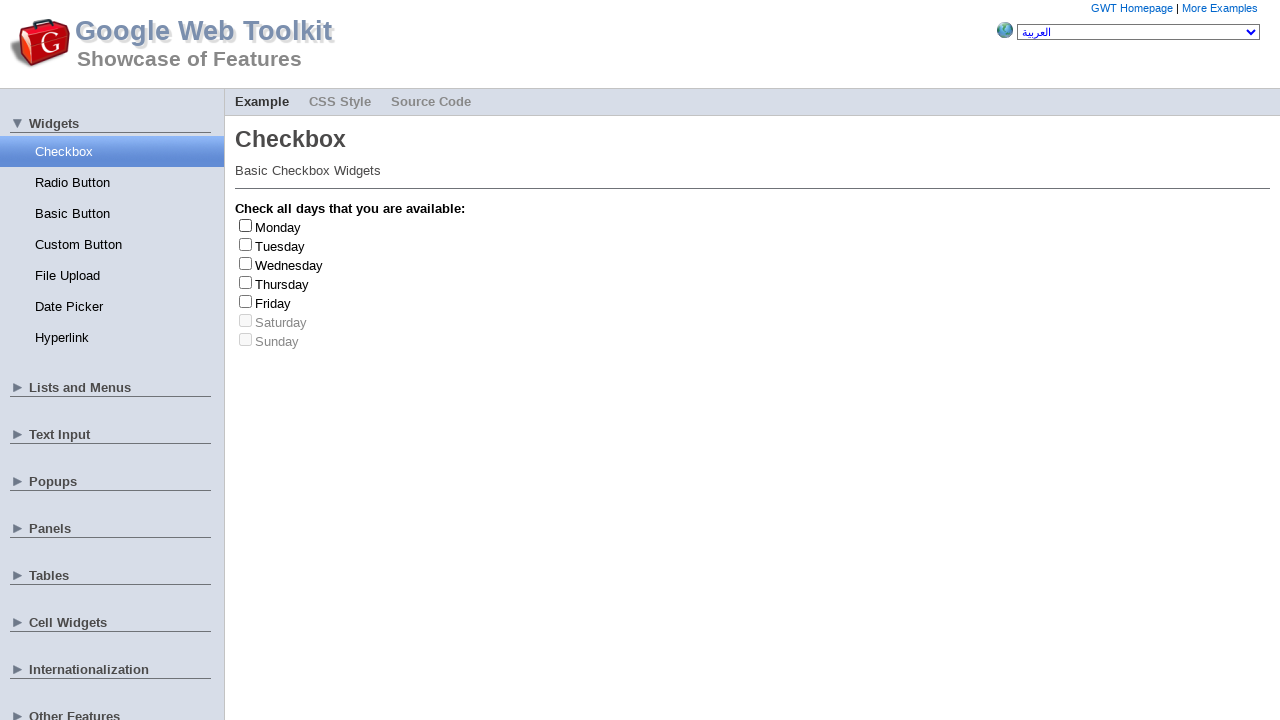

Clicked checkbox at index 0 to select
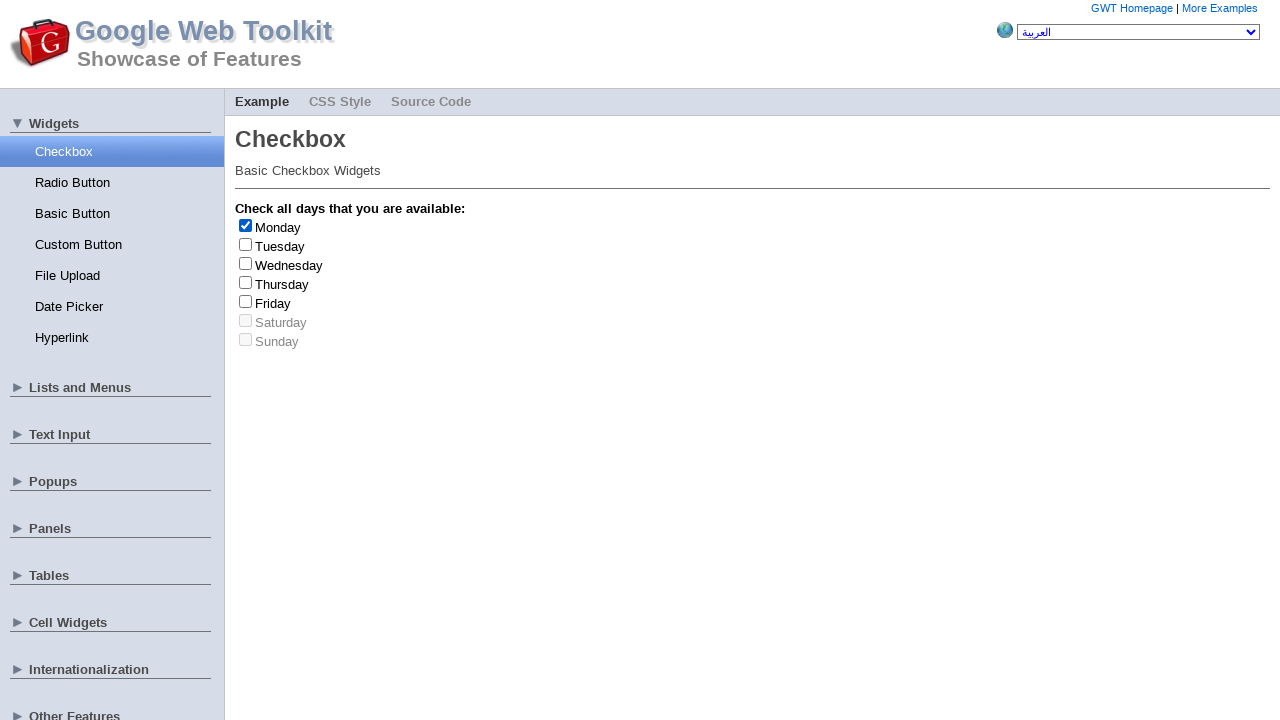

Clicked checkbox at index 0 to deselect
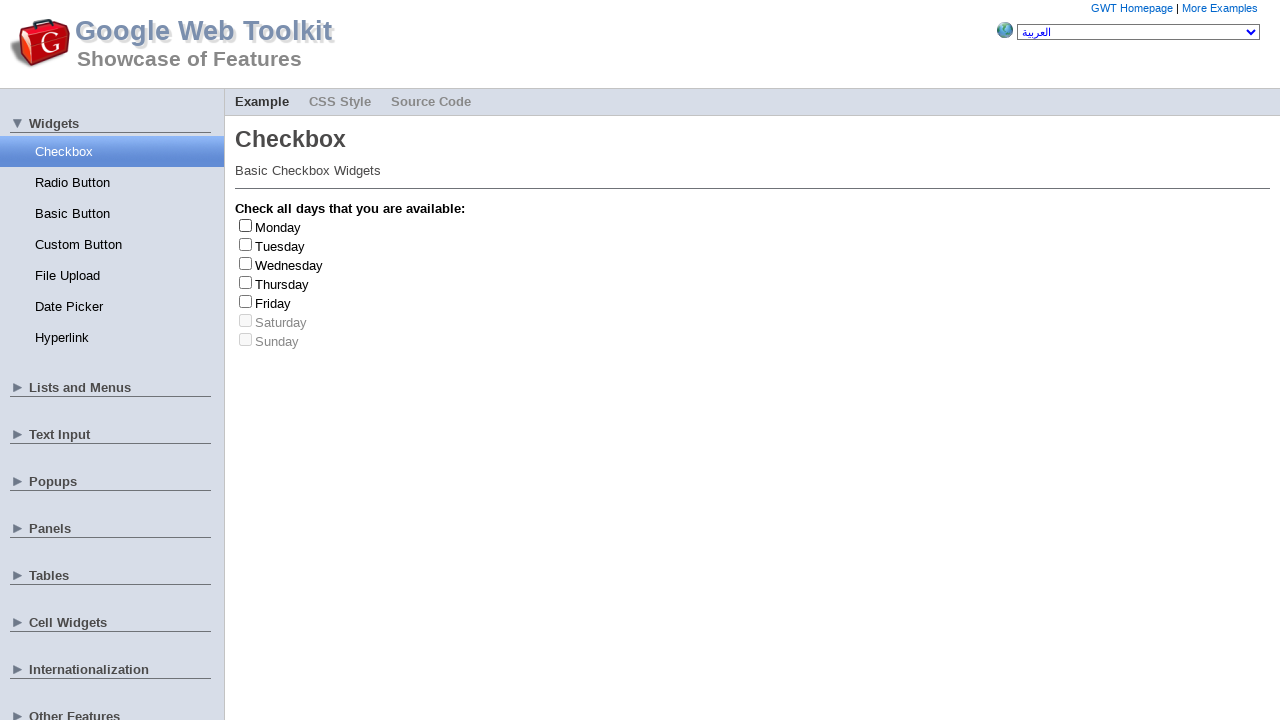

Retrieved label text: 'Monday'
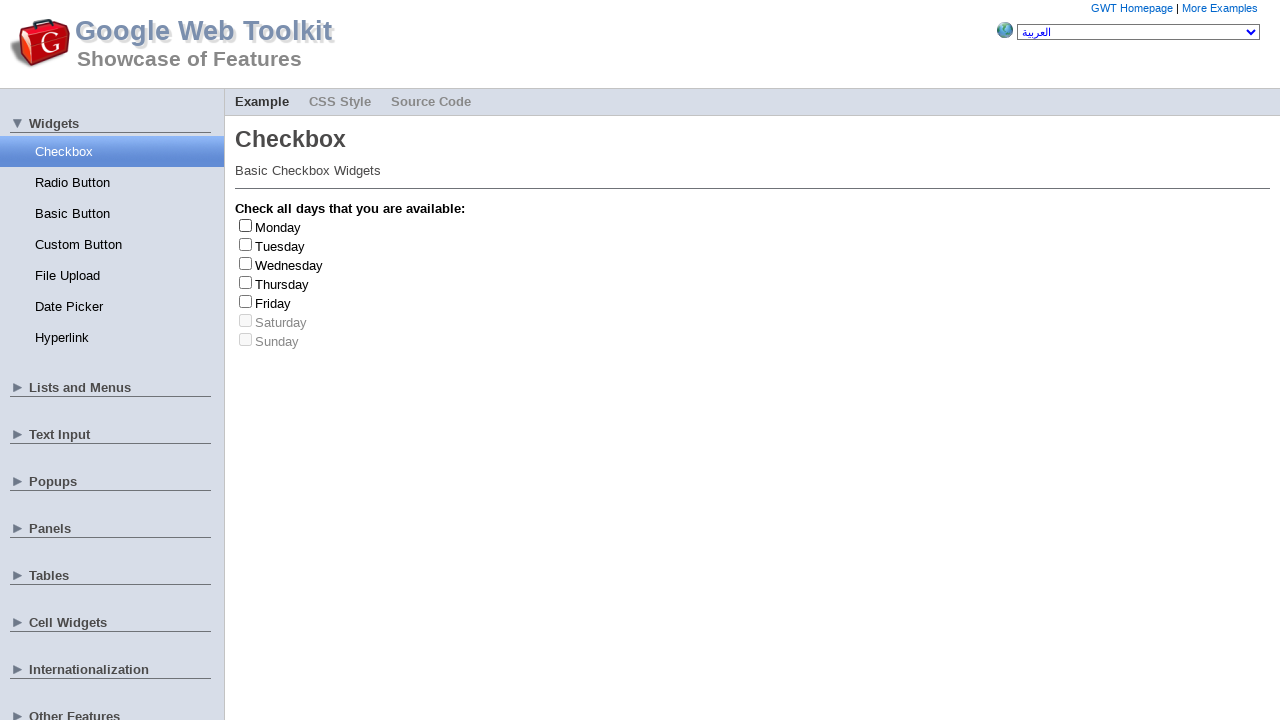

Clicked checkbox at index 0 to select
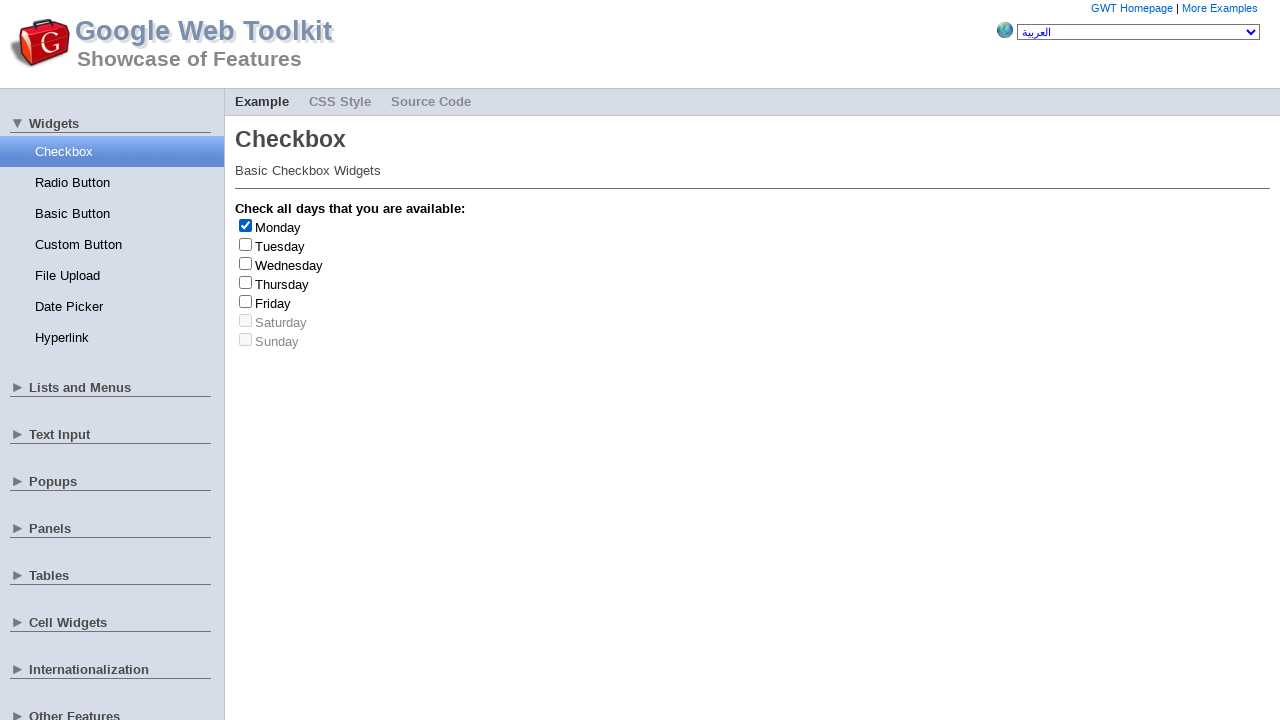

Clicked checkbox at index 0 to deselect
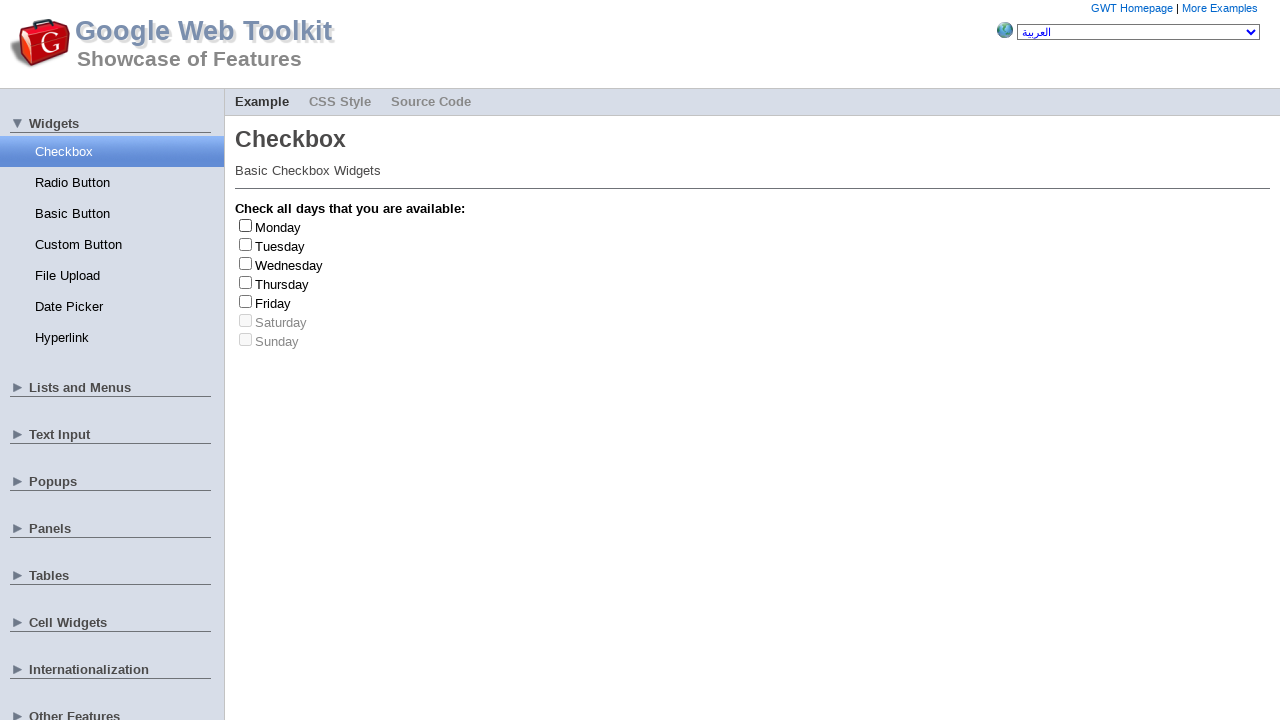

Retrieved label text: 'Monday'
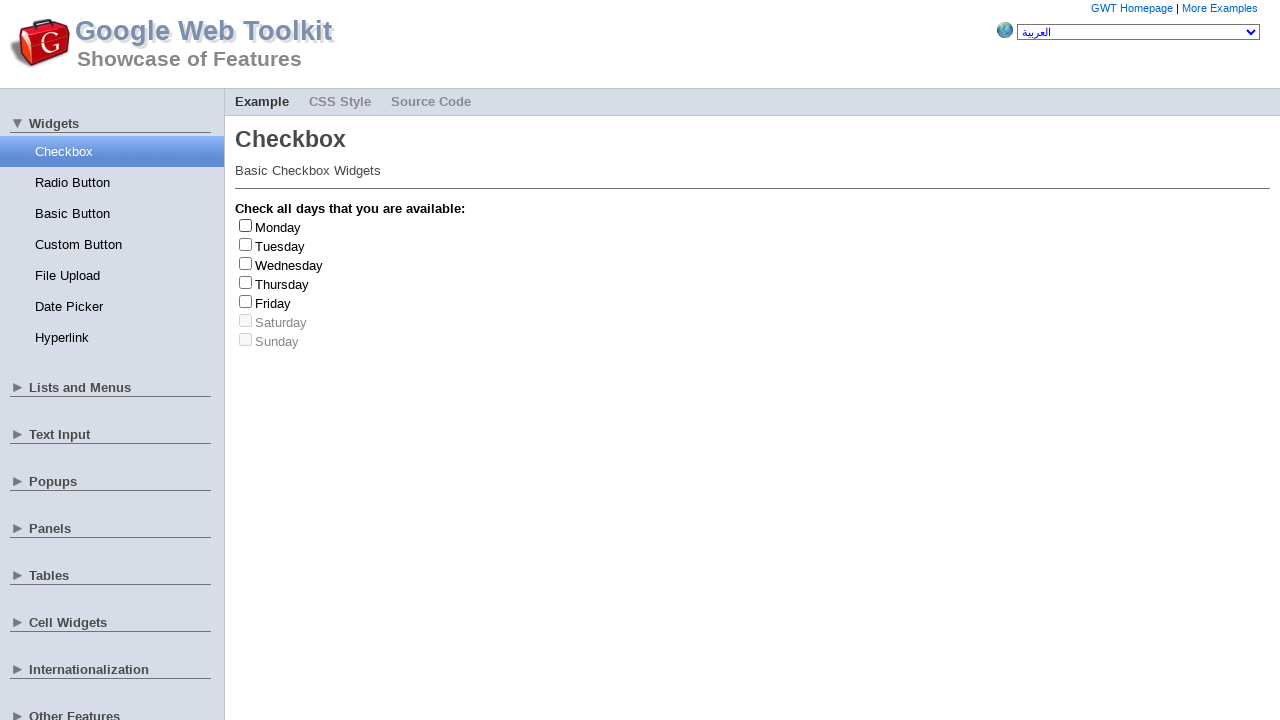

Clicked checkbox at index 0 to select
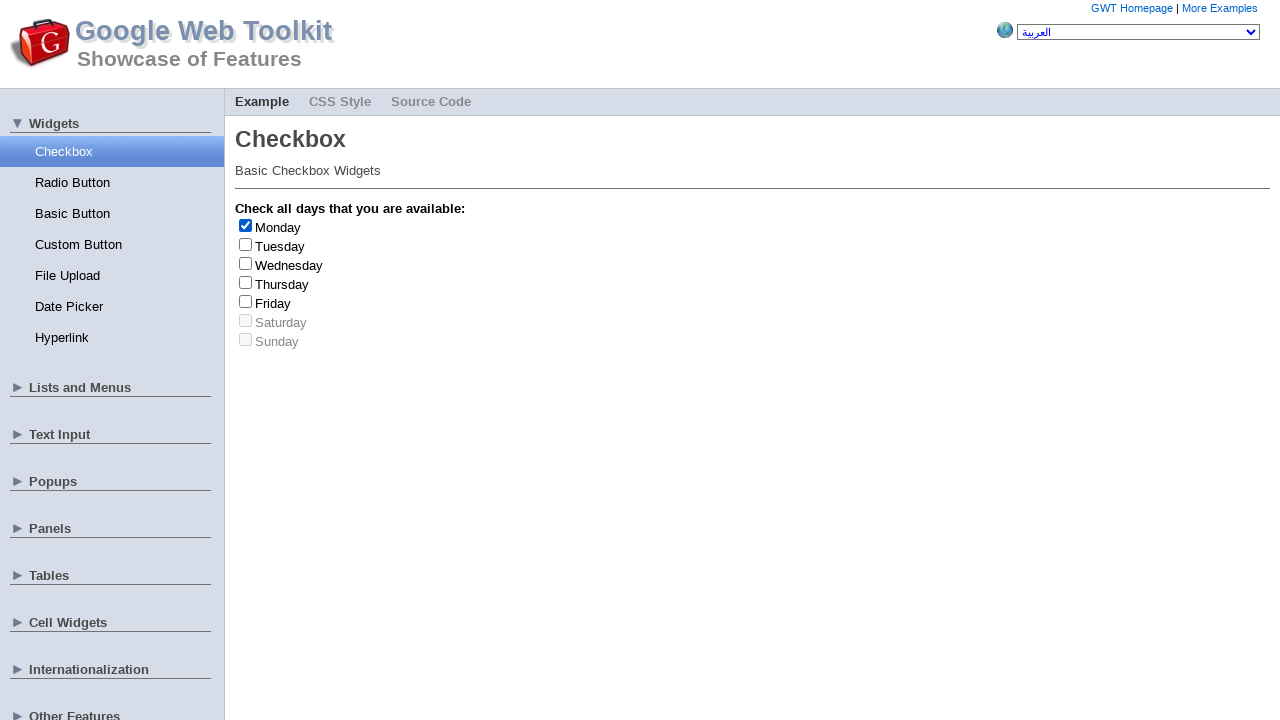

Clicked checkbox at index 0 to deselect
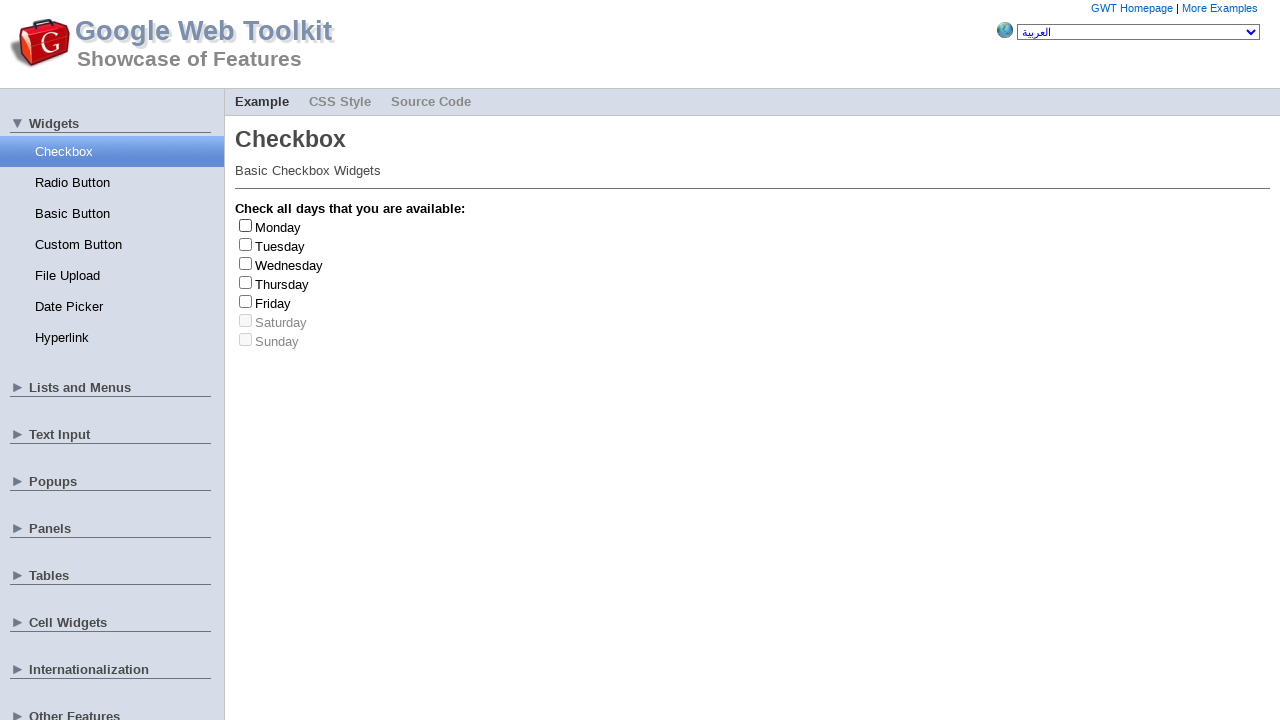

Retrieved label text: 'Monday'
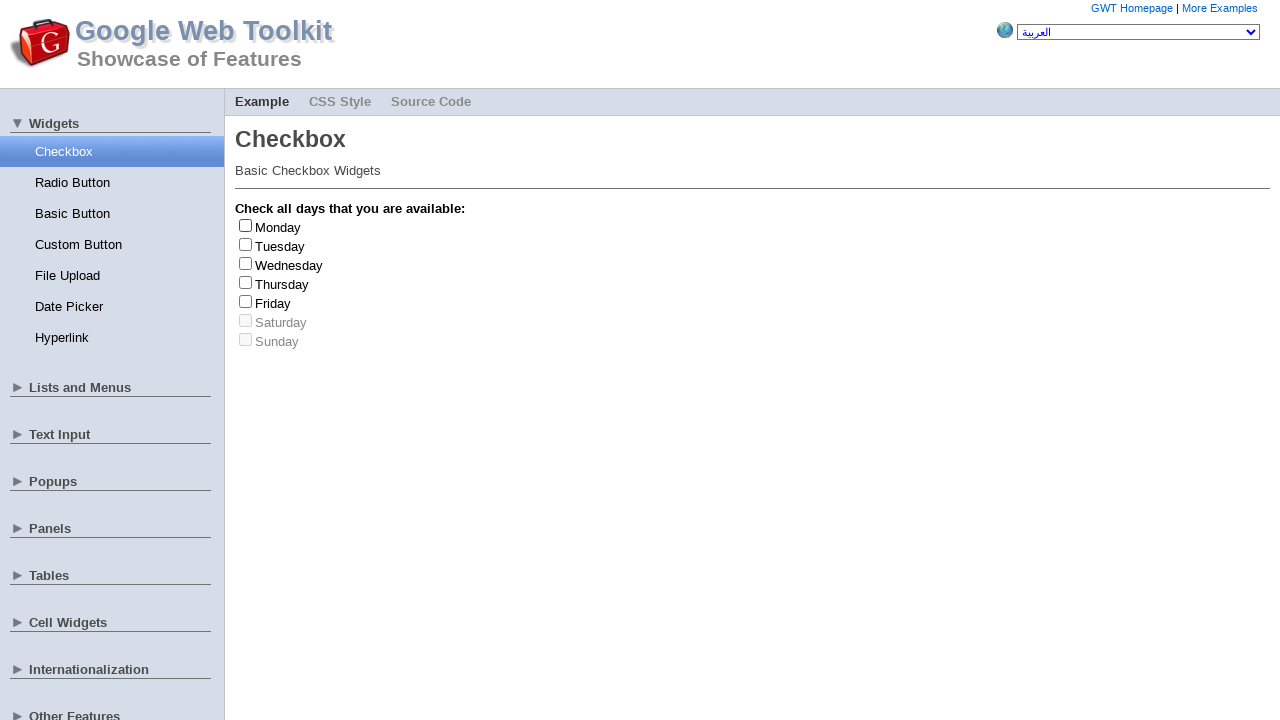

Clicked checkbox at index 4 to select
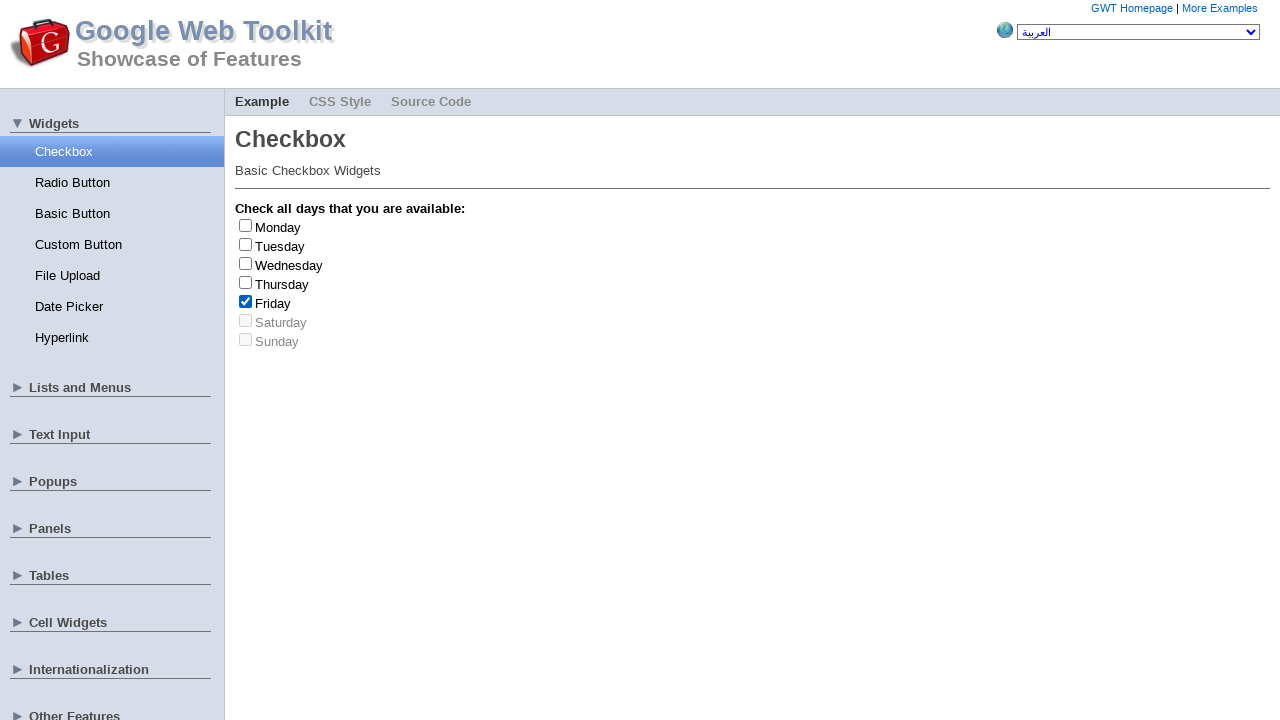

Clicked checkbox at index 4 to deselect
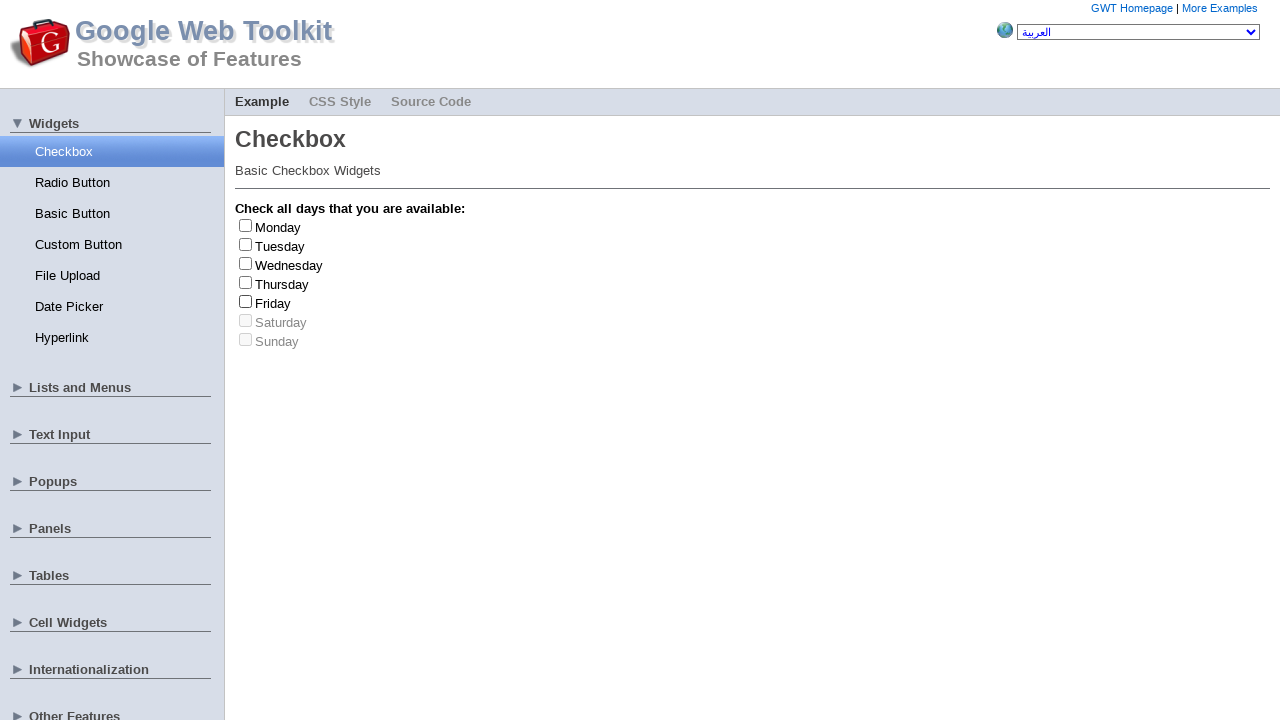

Retrieved label text: 'Friday'
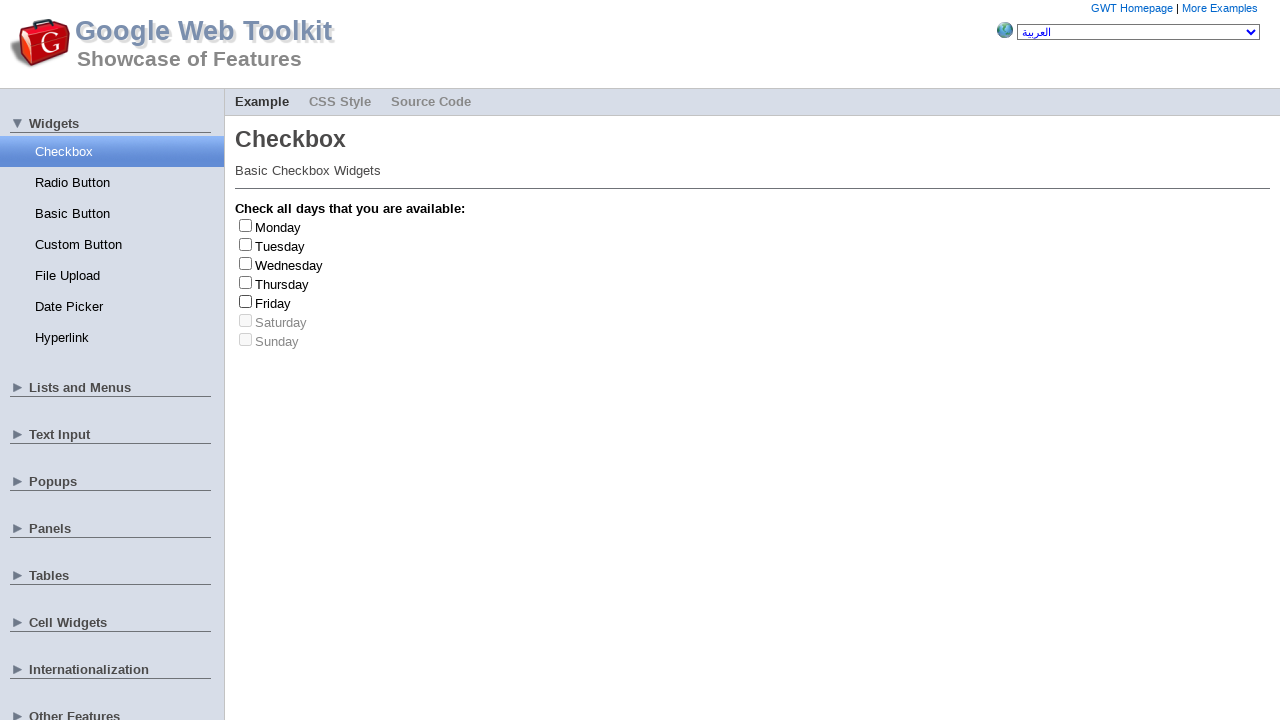

Found Friday checkbox and incremented counter
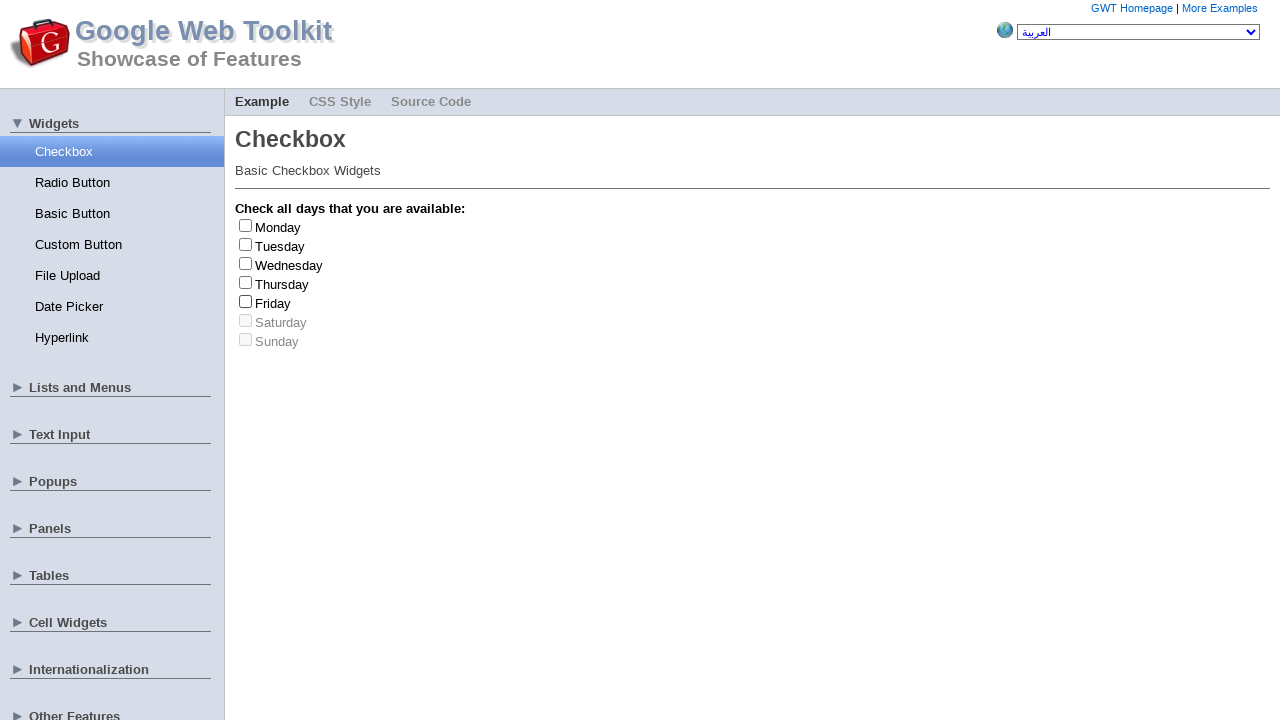

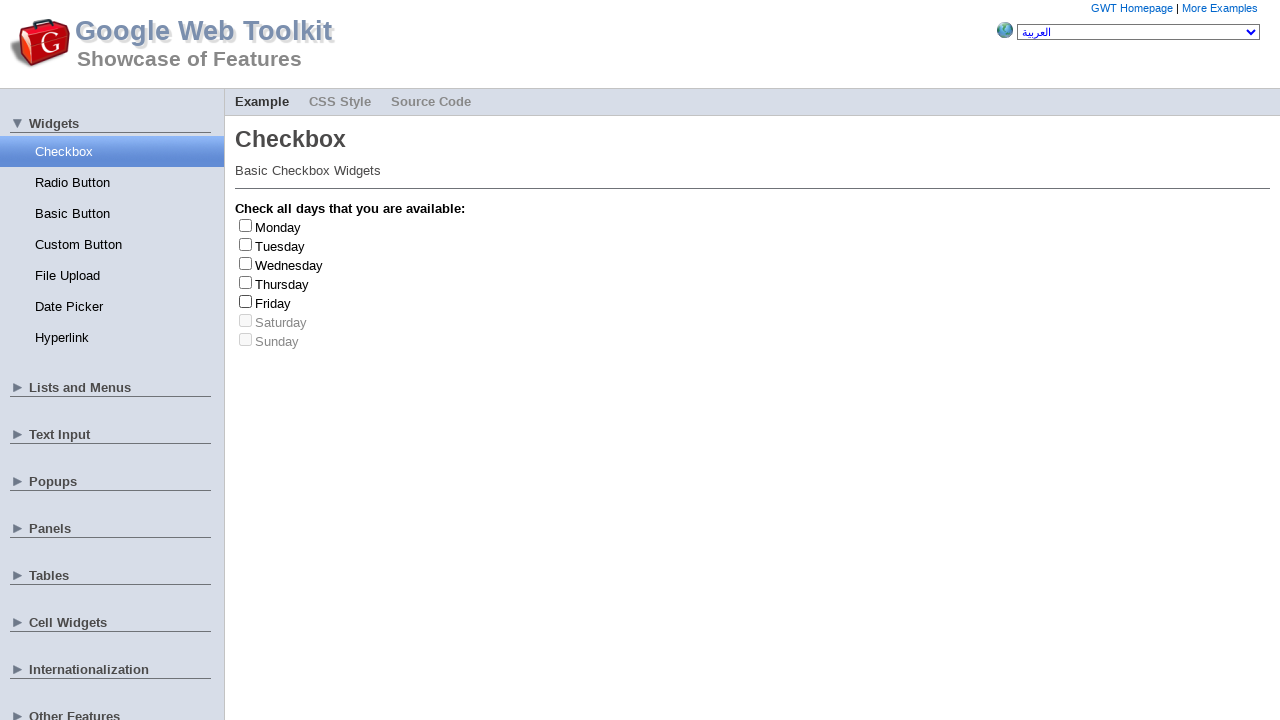